Tests horizontal scrolling functionality on a website by scrolling the page horizontally in two steps

Starting URL: https://www.kwokyinmak.com/

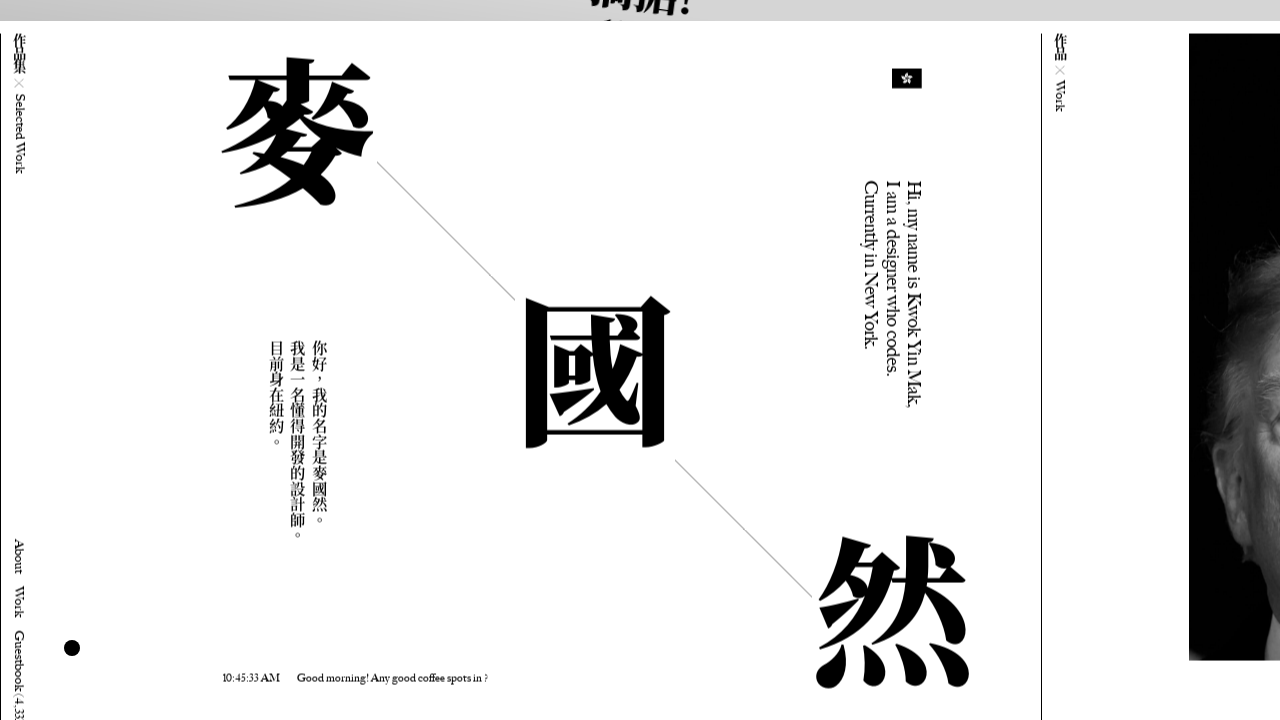

Scrolled page horizontally by 2000 pixels to the right
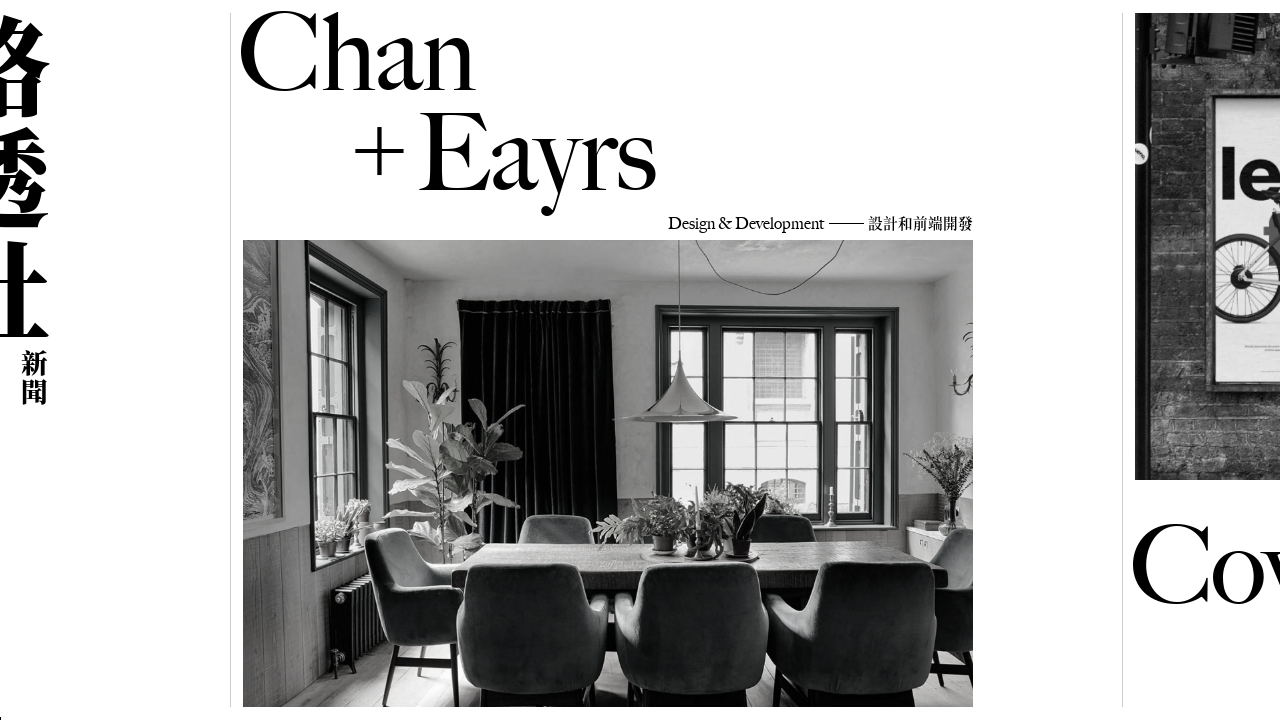

Waited 2000ms for scroll animation to complete
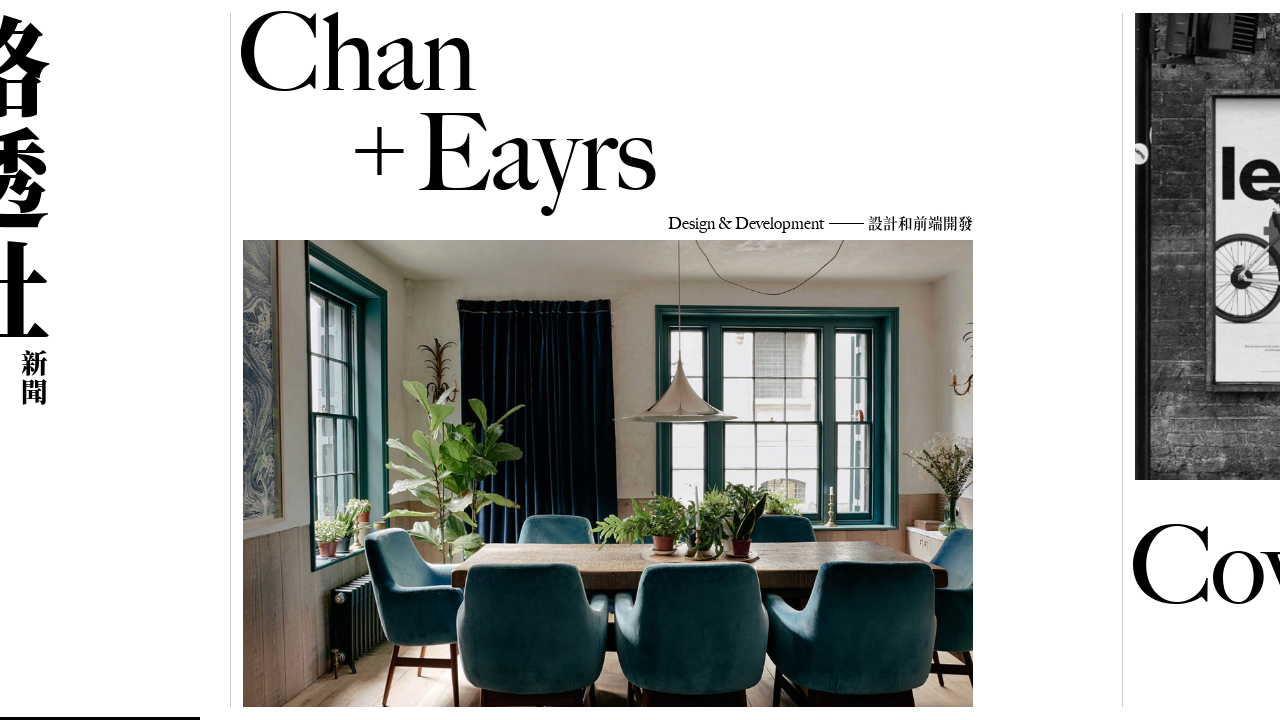

Scrolled page horizontally by additional 5000 pixels to the right
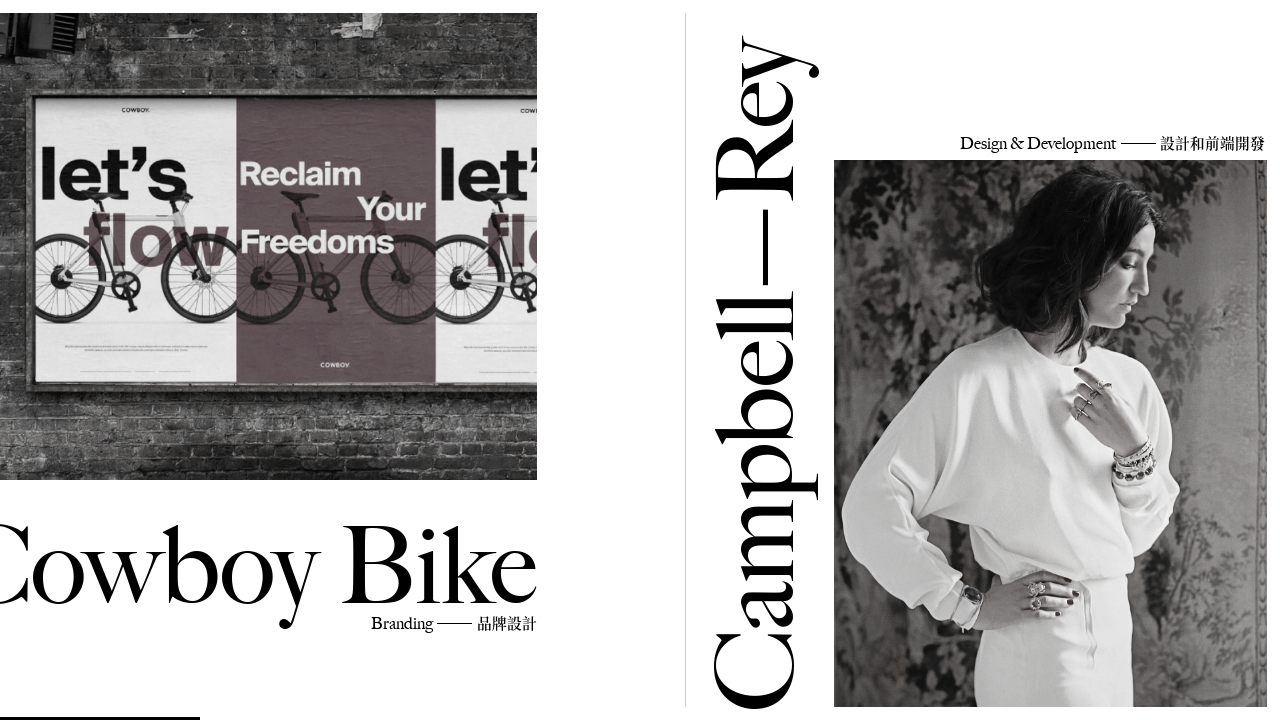

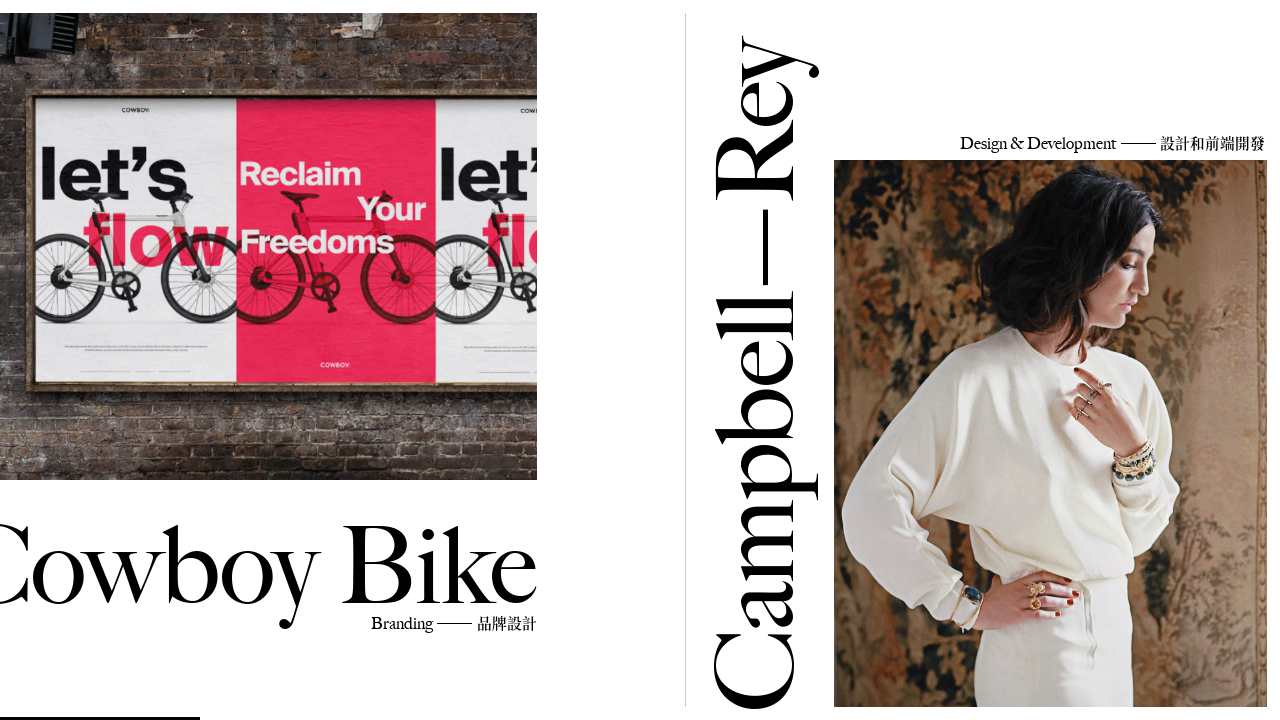